Tests alert and popup interactions on the Selenium documentation page by triggering alert and confirm dialogs

Starting URL: https://www.selenium.dev/documentation/webdriver/interactions/alerts/

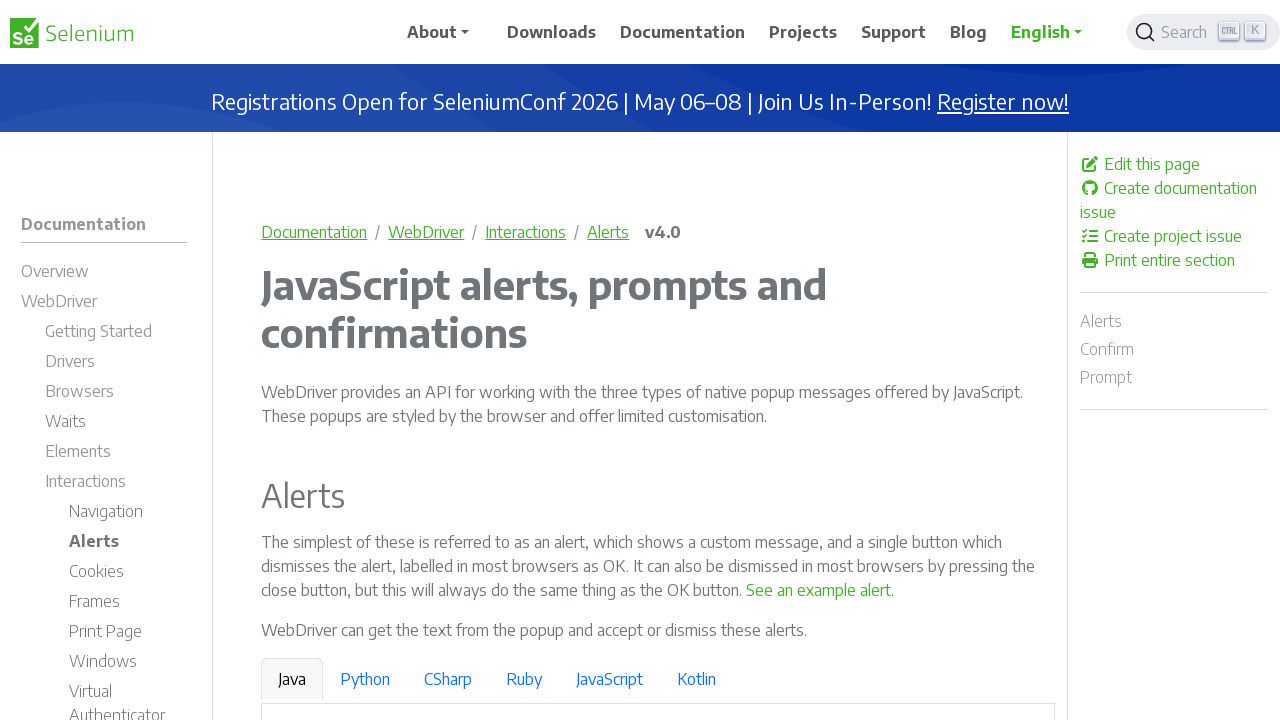

Set up dialog handler to automatically accept all dialogs
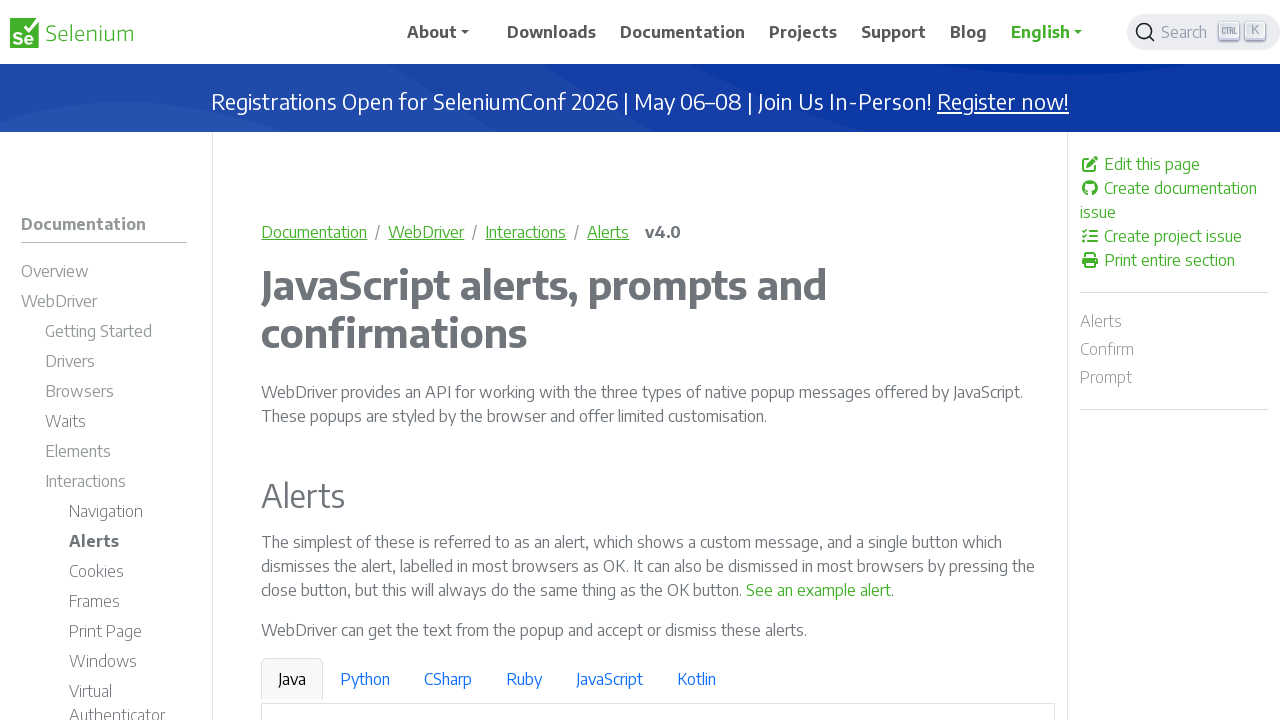

Clicked button to trigger alert dialog at (819, 590) on internal:text="See an example alert"s
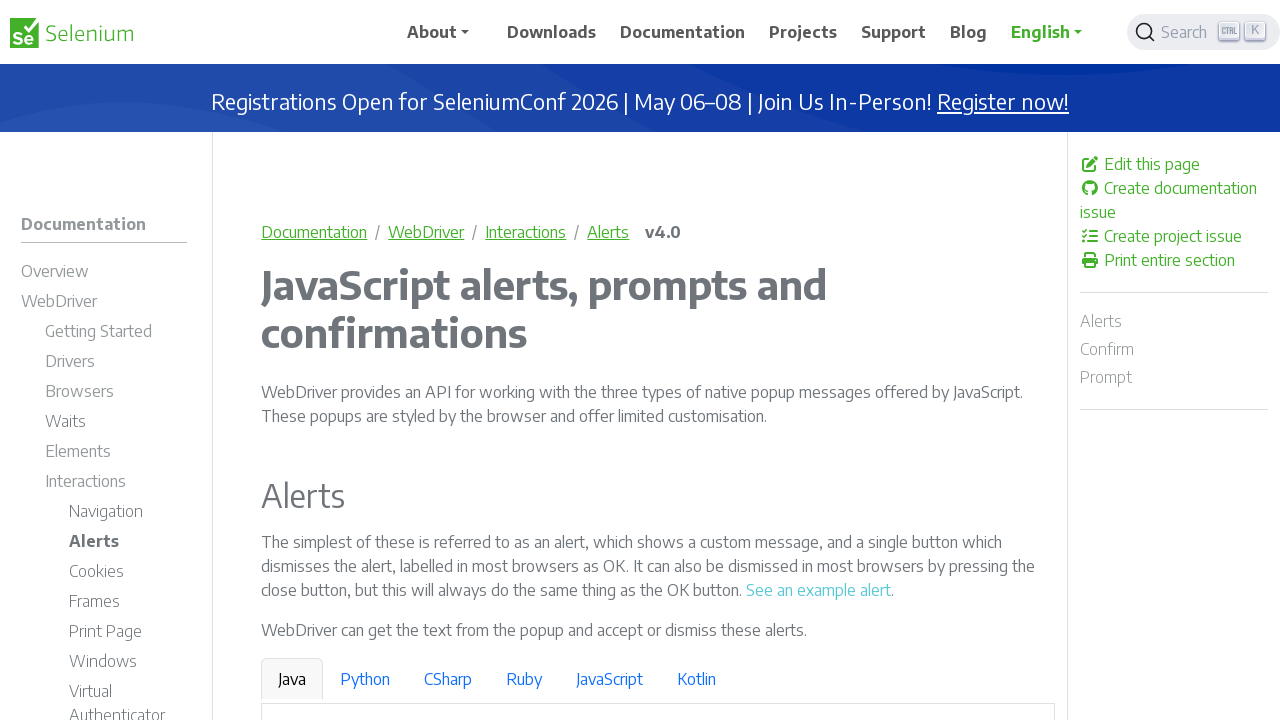

Clicked button to trigger confirm dialog at (964, 361) on internal:text="See a sample confirm"s
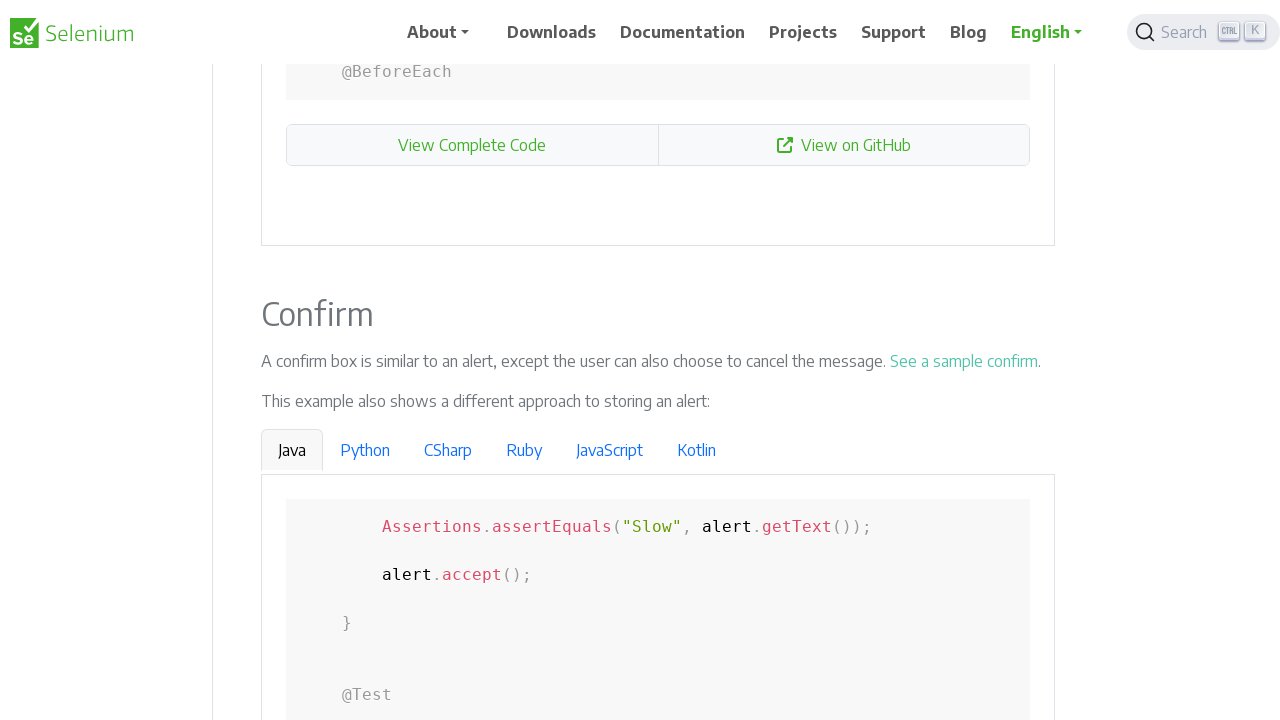

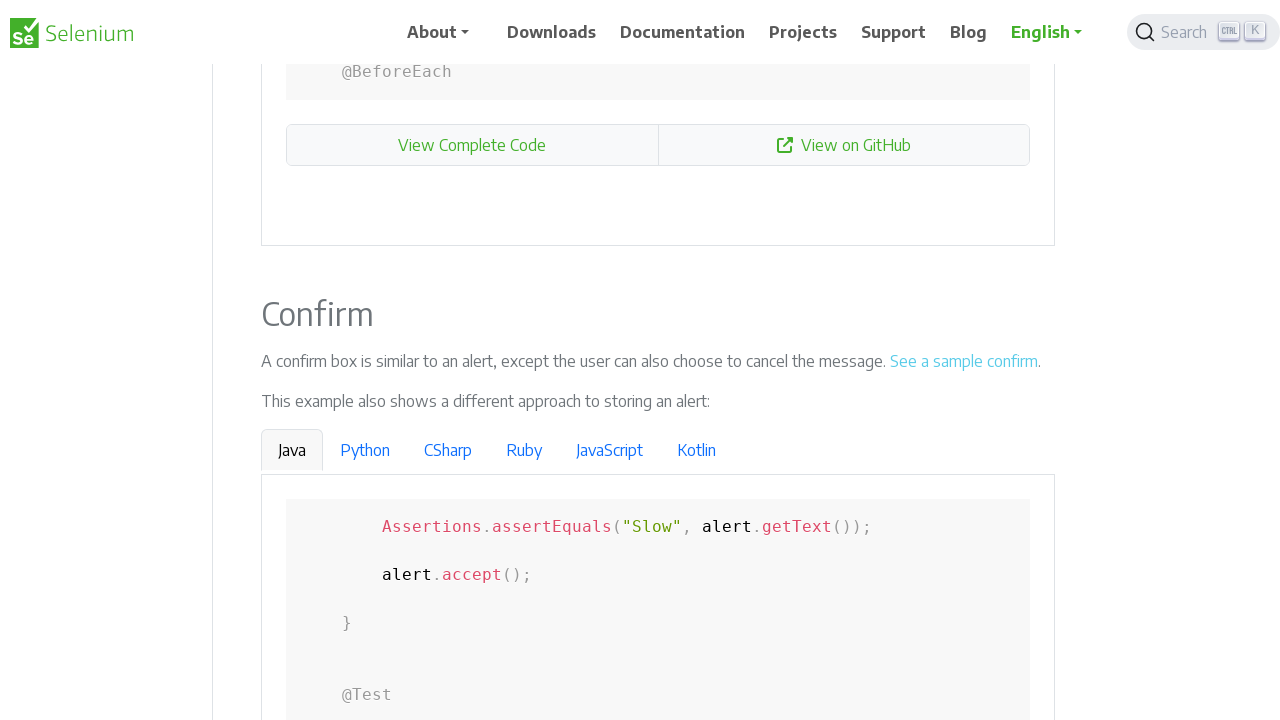